Tests dropdown/select element functionality by selecting options using different methods (by index, by value) on a skills dropdown field

Starting URL: https://demo.automationtesting.in/Register.html

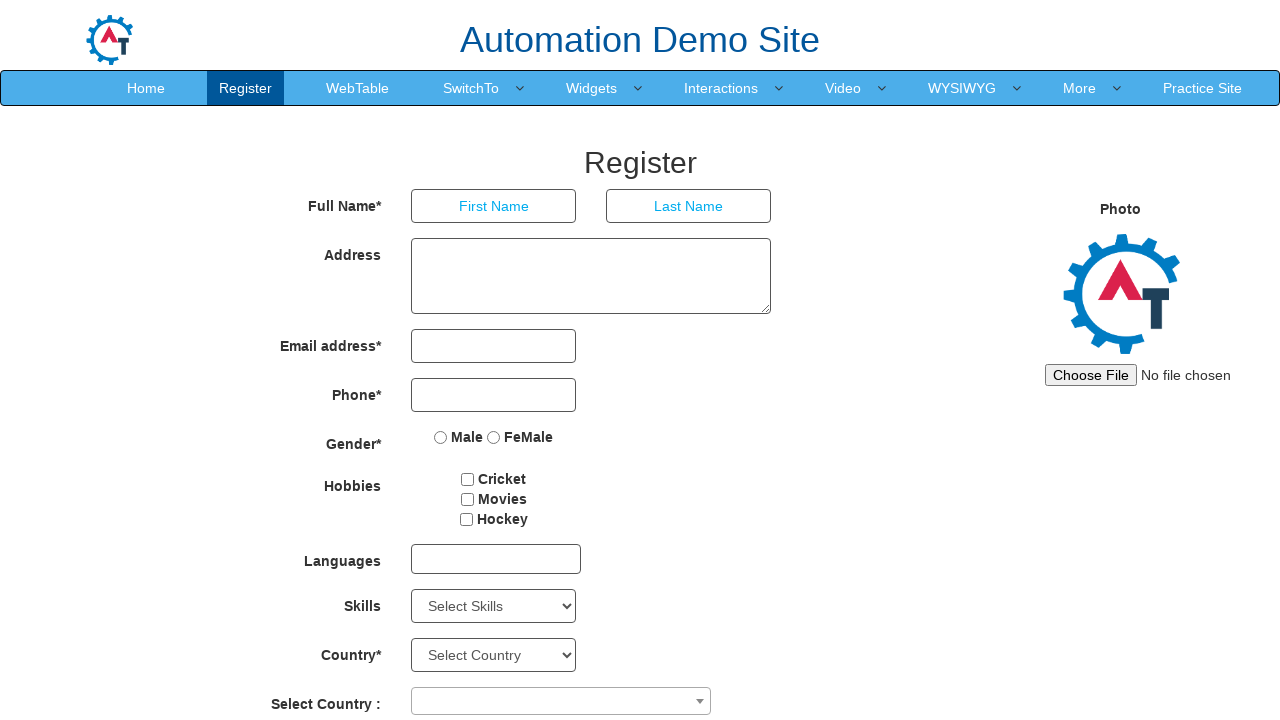

Located the Skills dropdown element
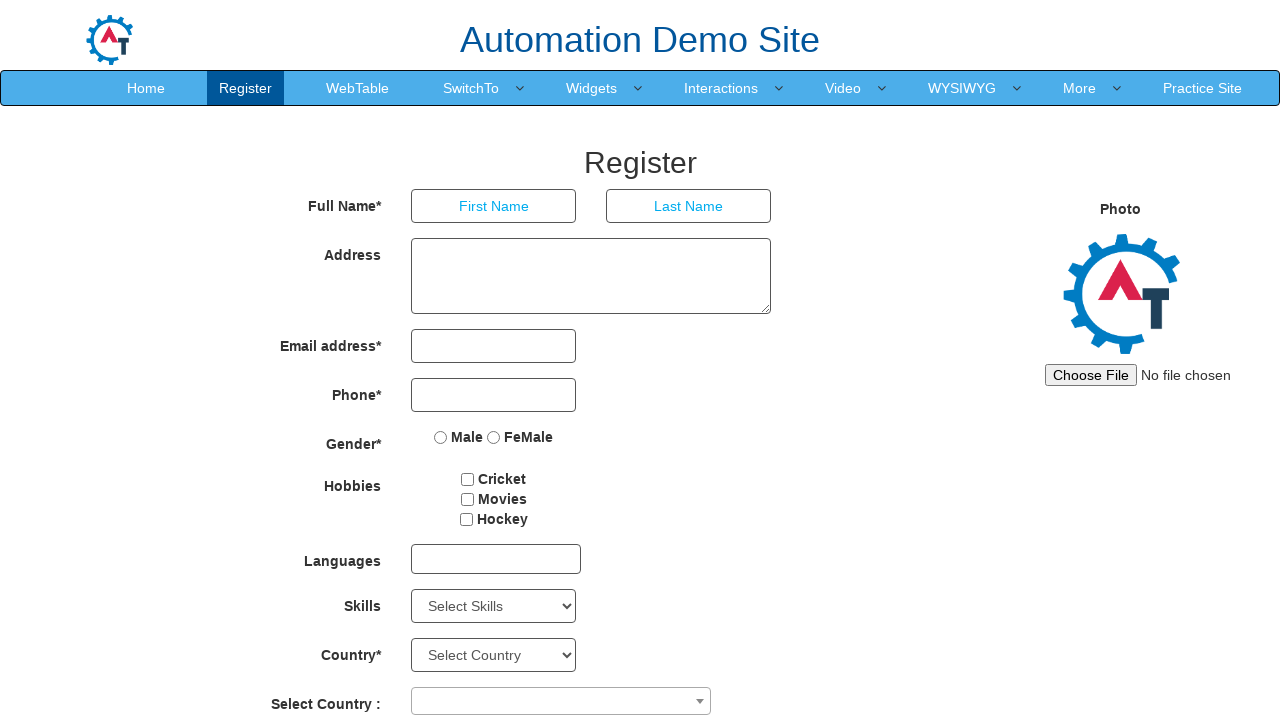

Skills dropdown became visible
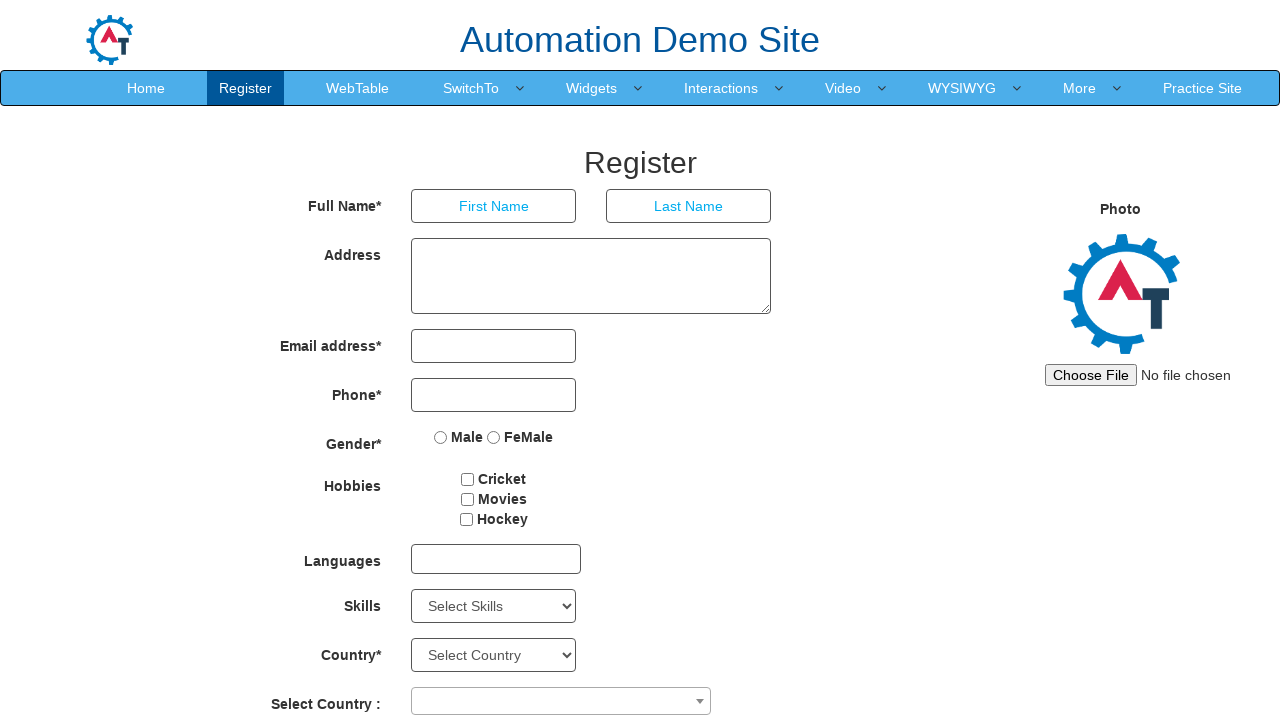

Selected second option (index 1) from Skills dropdown on xpath=//*[@id="Skills"]
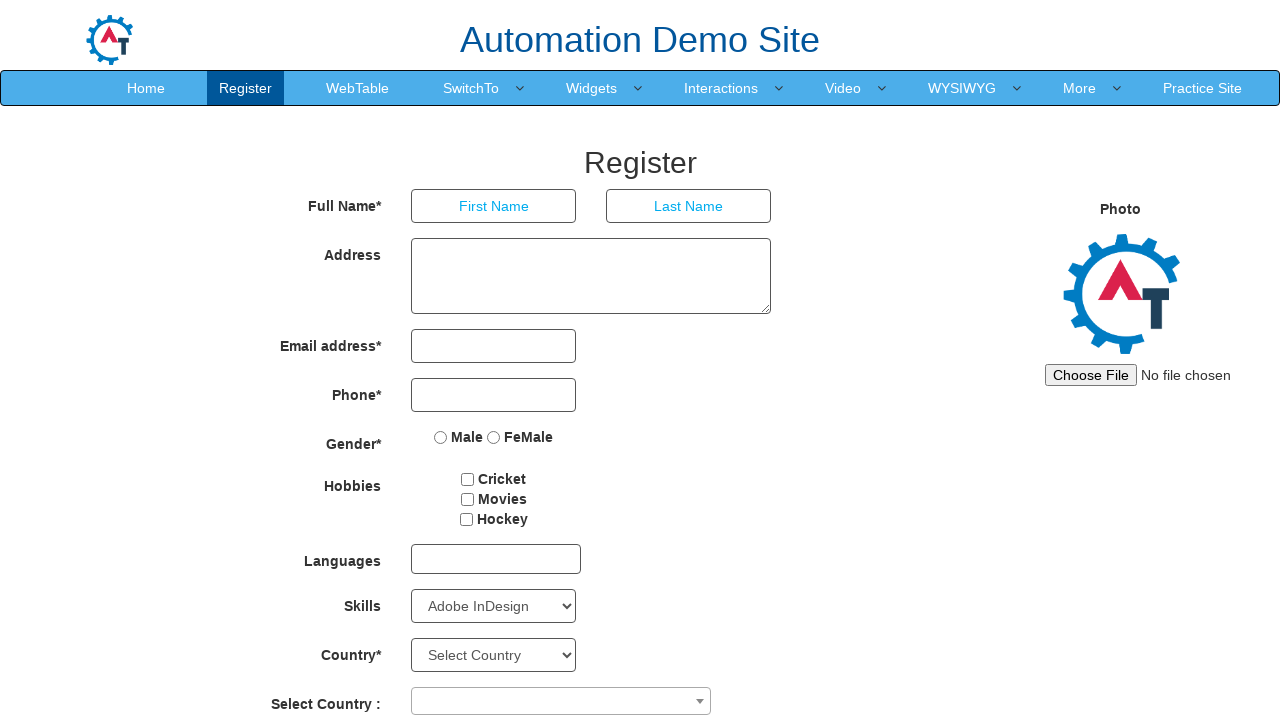

Waited 1000ms to see the selection
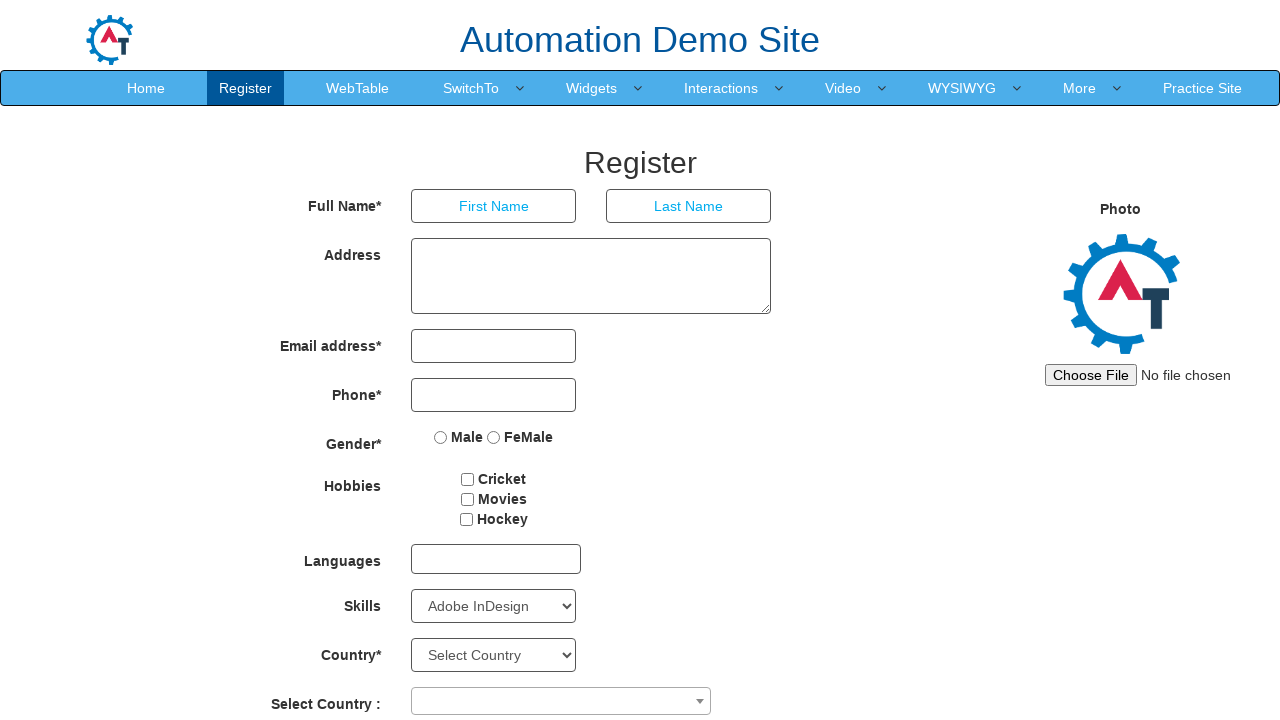

Selected 'Android' option by value from Skills dropdown on xpath=//*[@id="Skills"]
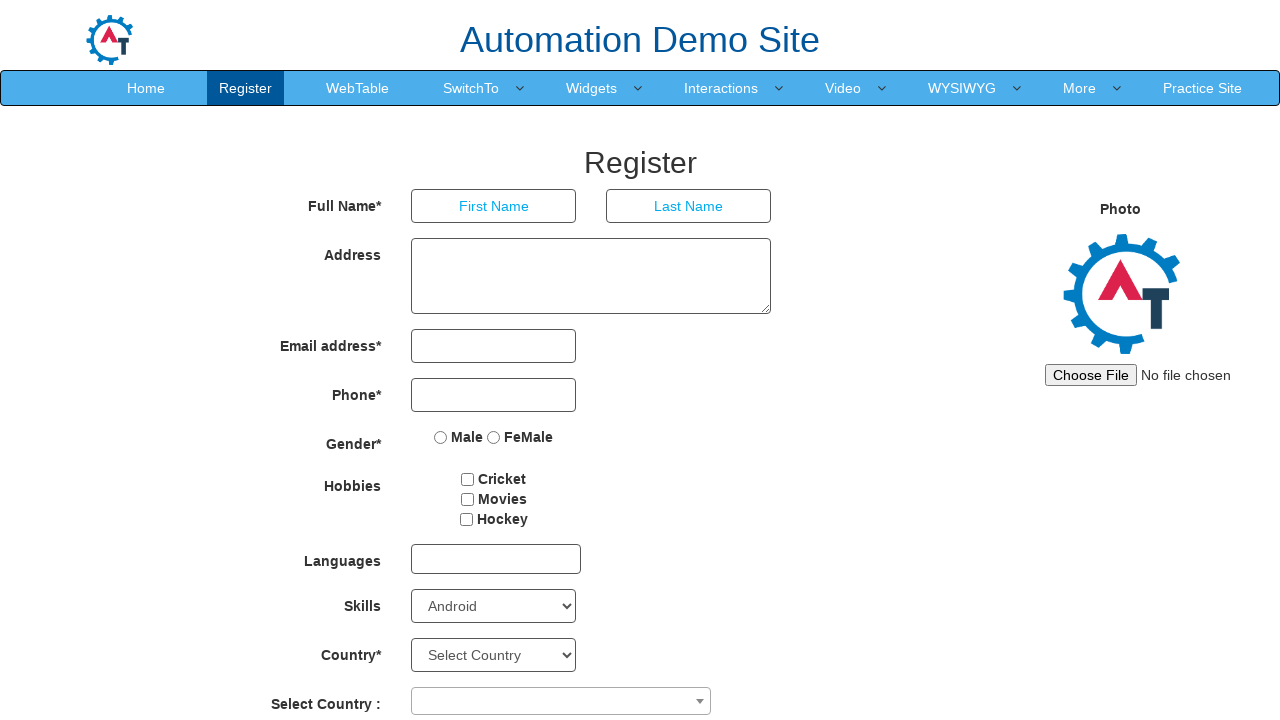

Waited 1000ms to see the selection
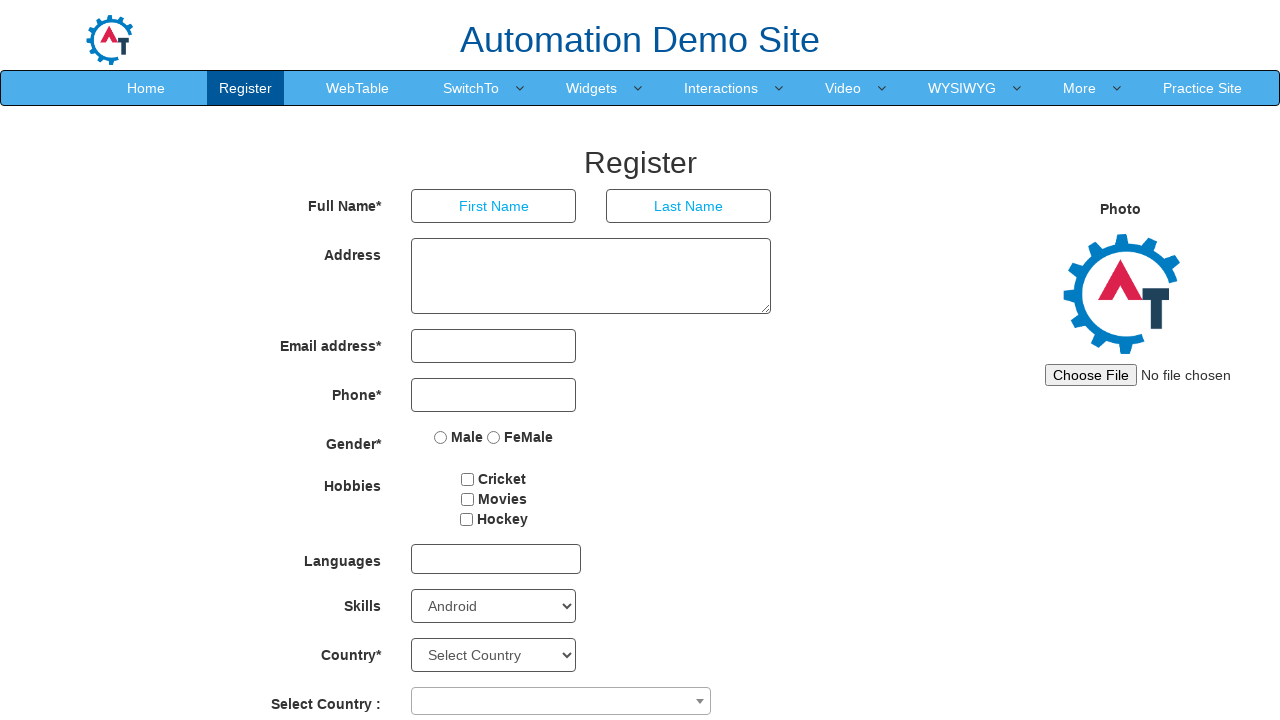

Selected option at index 7 from Skills dropdown on xpath=//*[@id="Skills"]
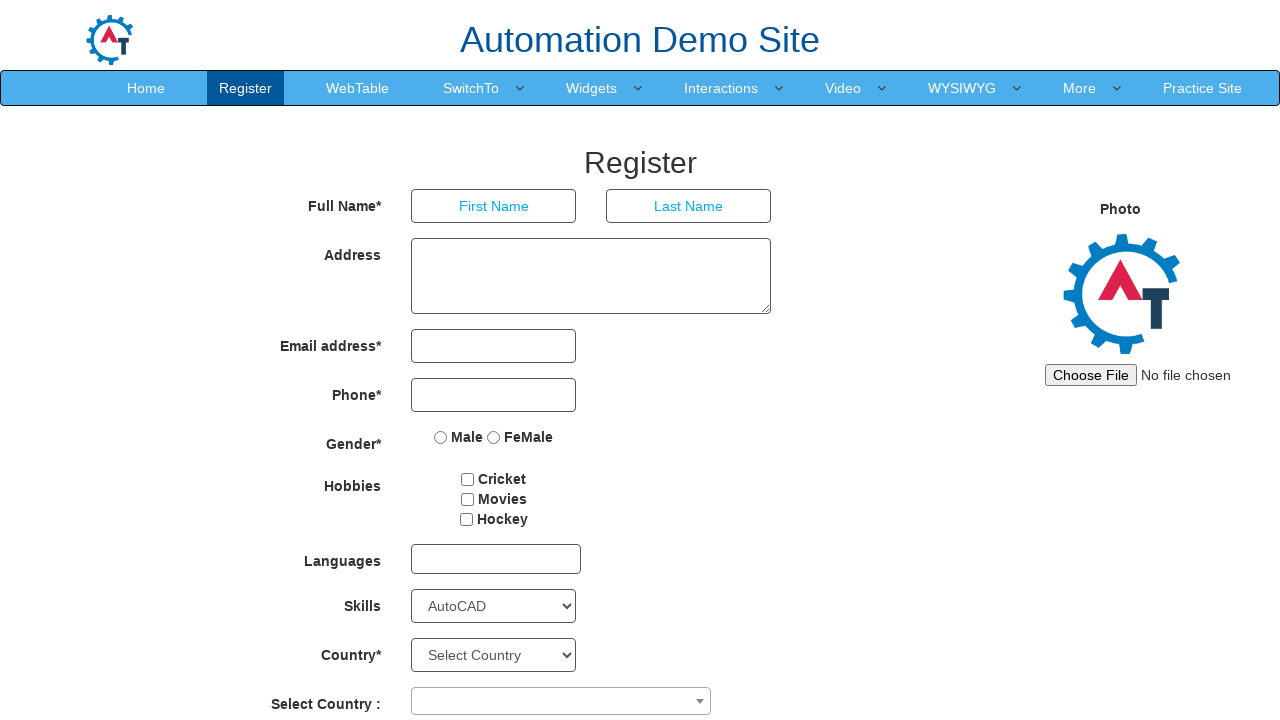

Verified Skills dropdown is visible (assertion passed)
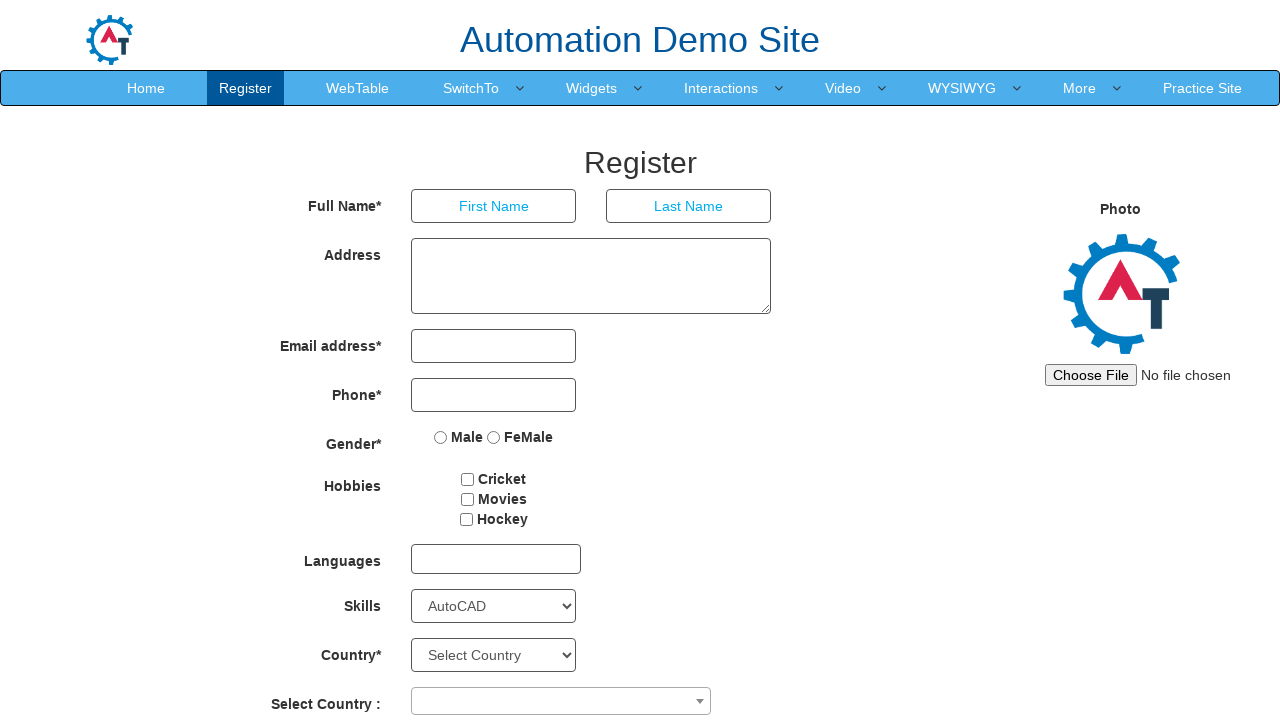

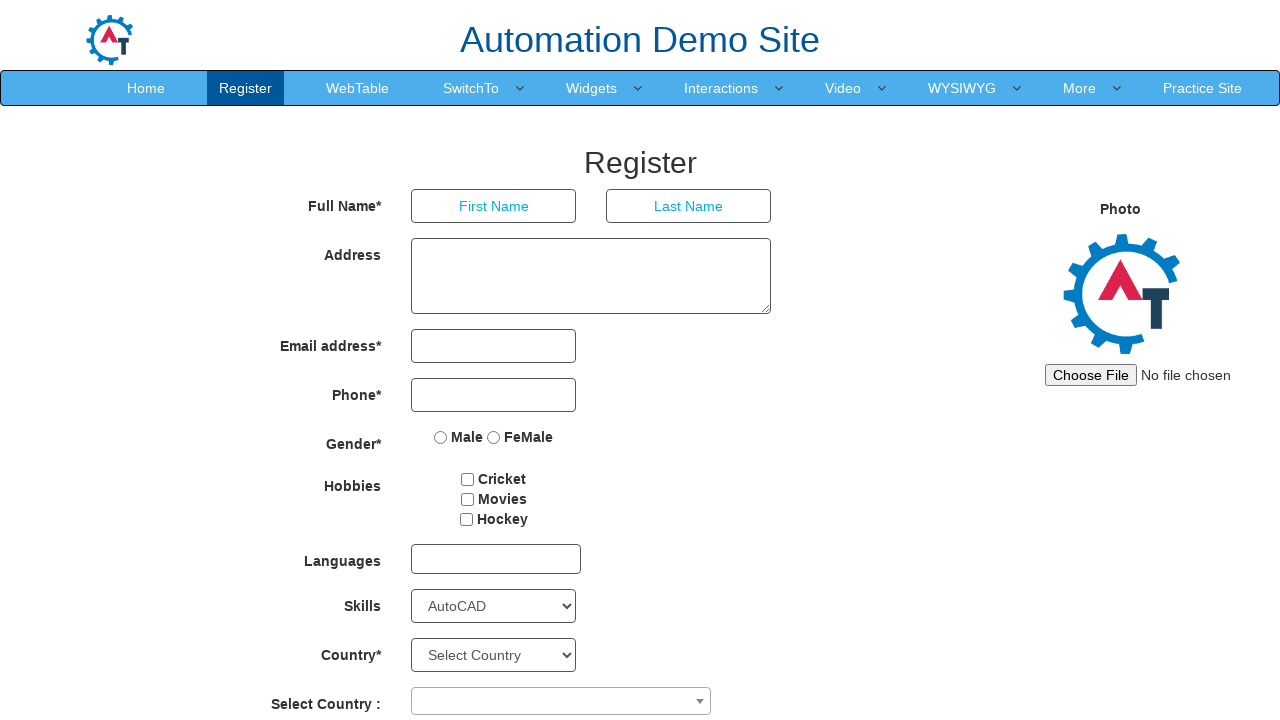